Tests bus ticket booking form by filling source and destination locations and setting a travel date

Starting URL: https://www.abhibus.com/bus-ticket-booking

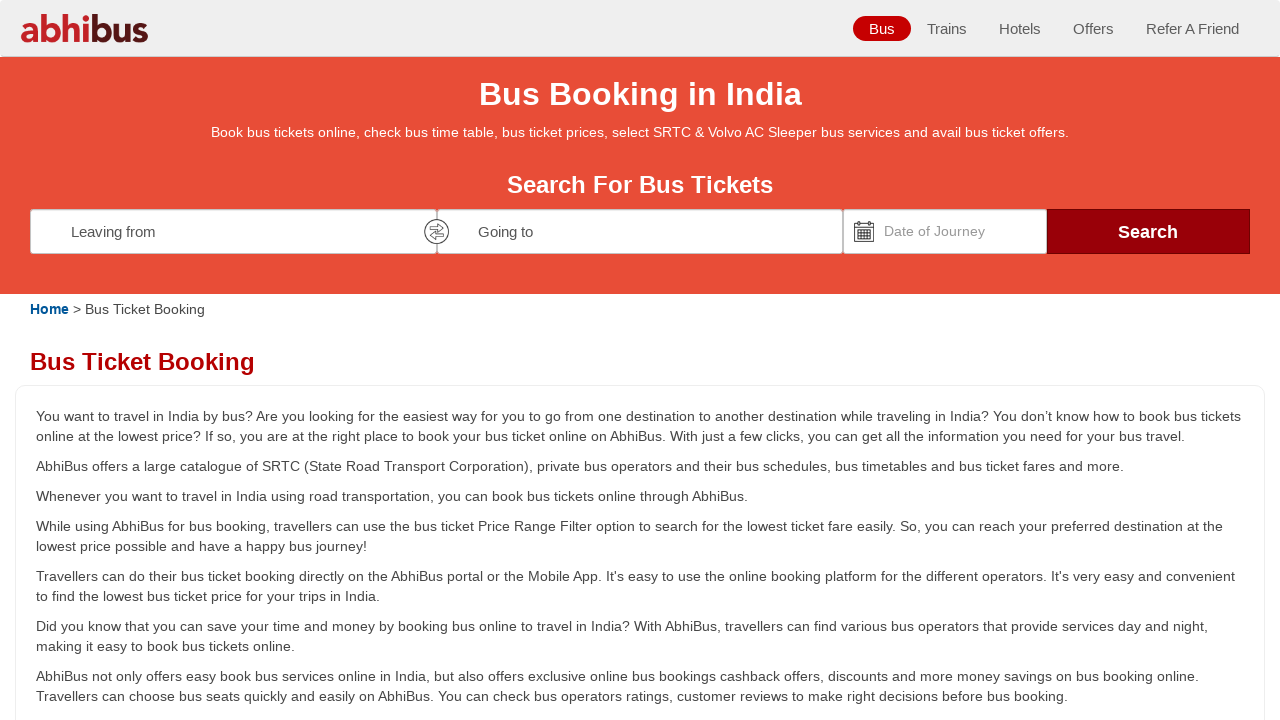

Filled source location field with 'Coimbatore' on #source
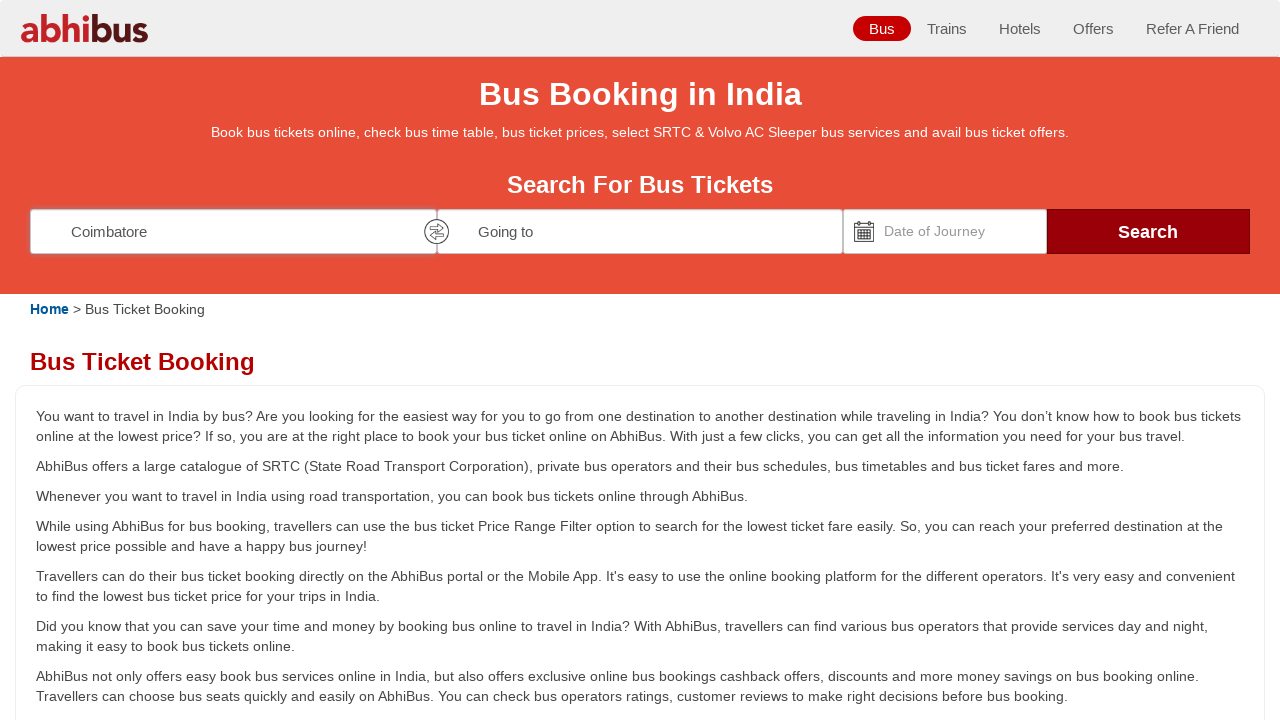

Filled destination location field with 'Chennai' on #destination
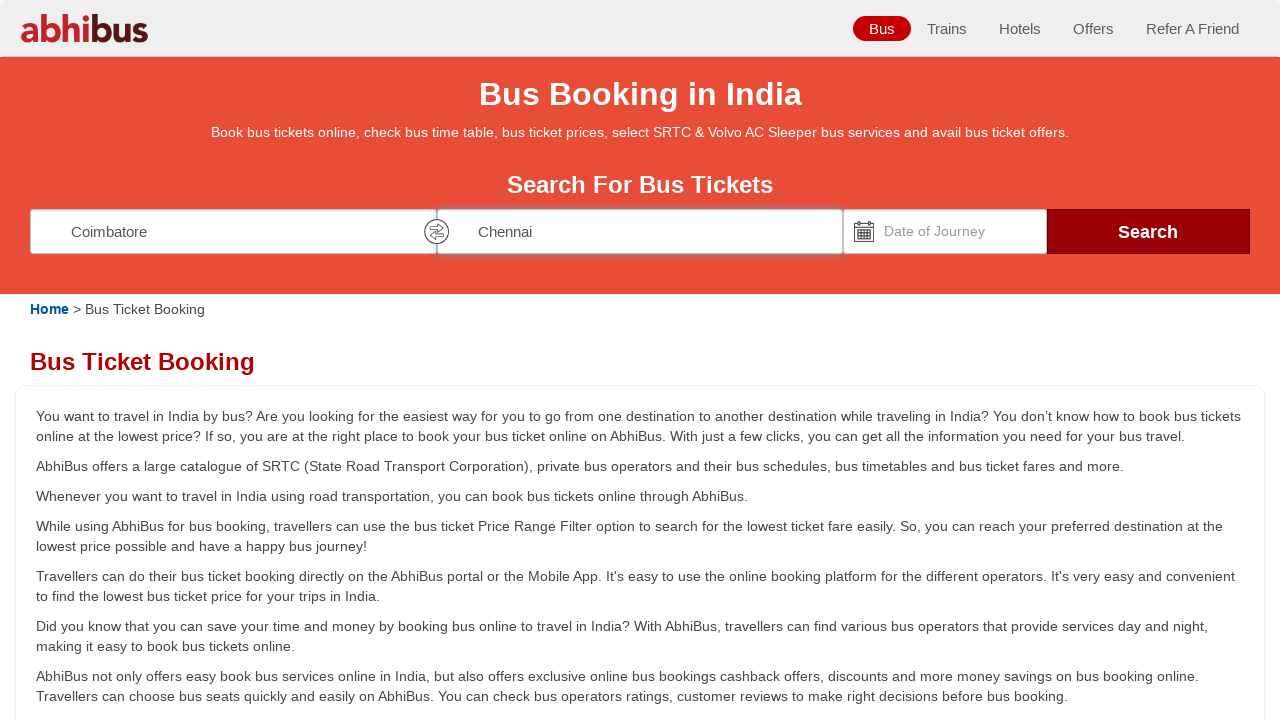

Set travel date to 15/03/2024 using JavaScript
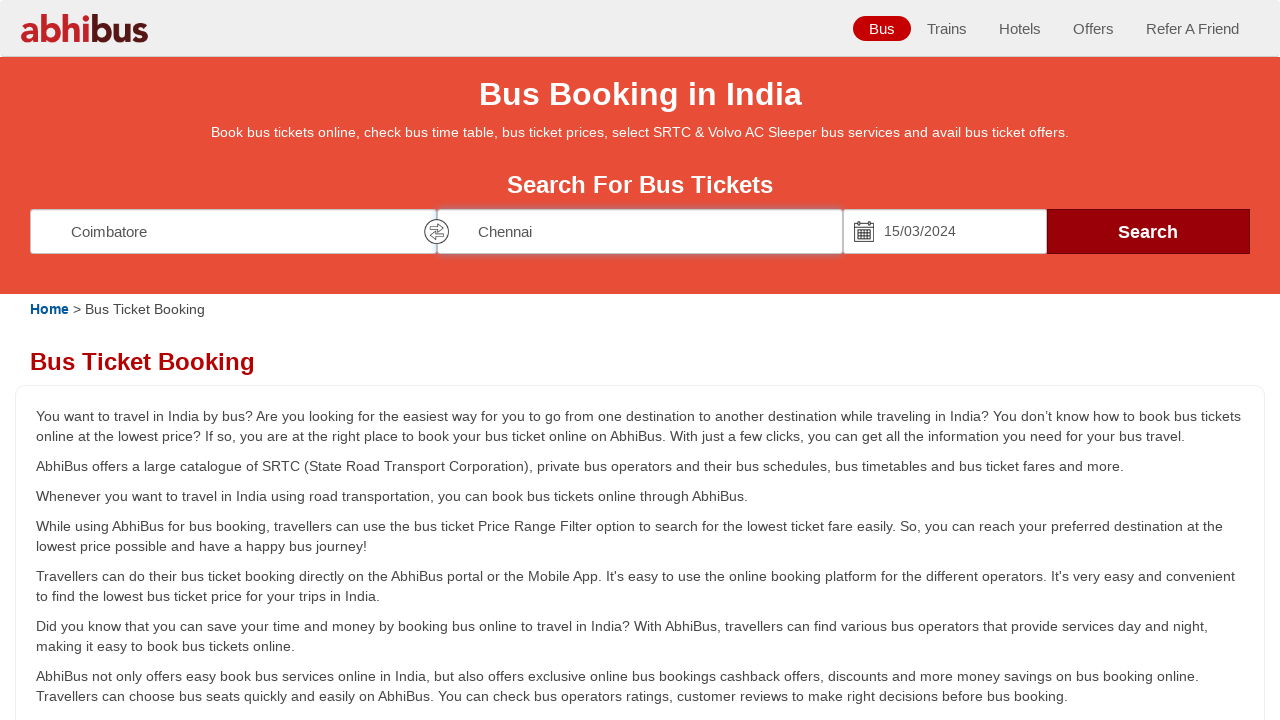

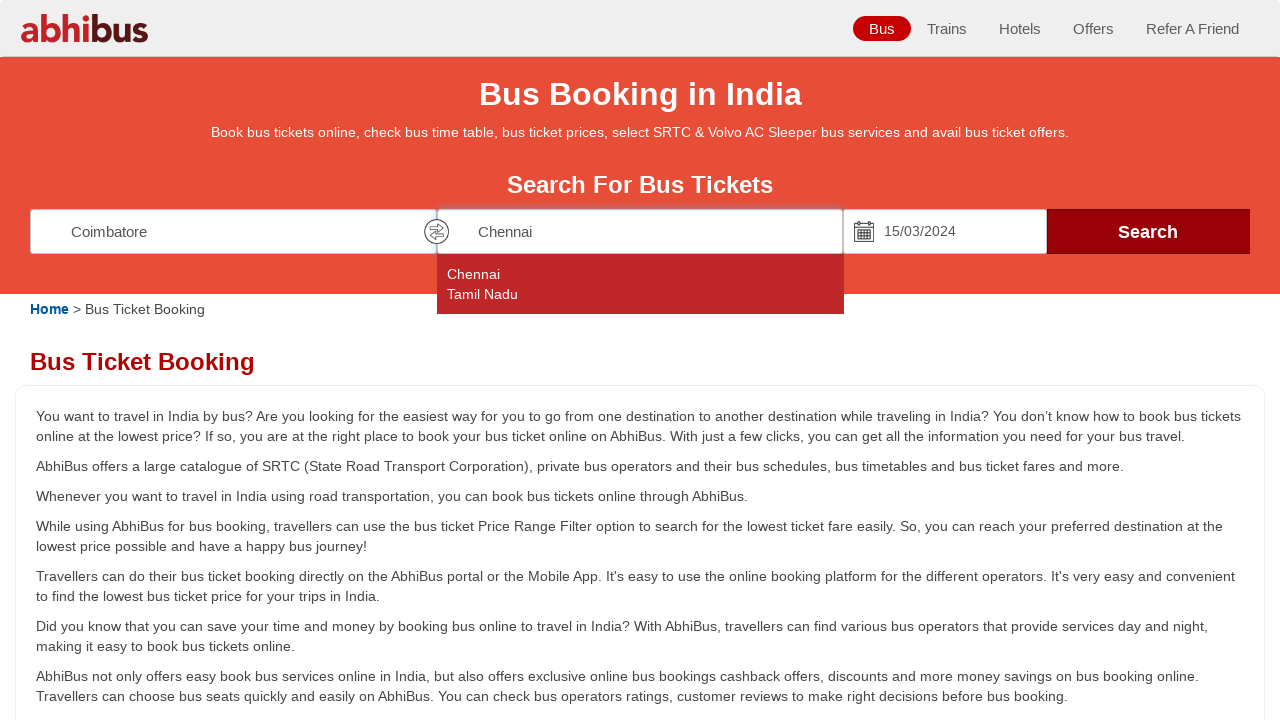